Tests file download functionality by clicking on a download link and initiating a file download.

Starting URL: http://the-internet.herokuapp.com/download

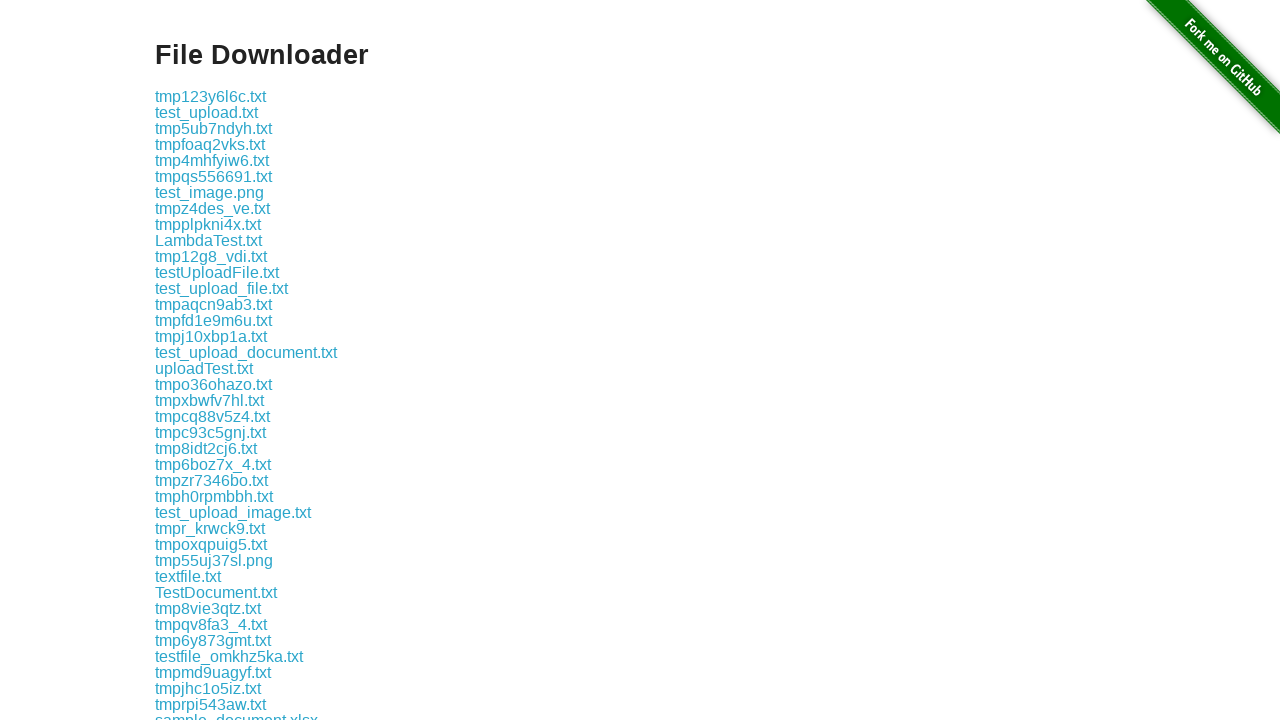

Waited for download links to become visible
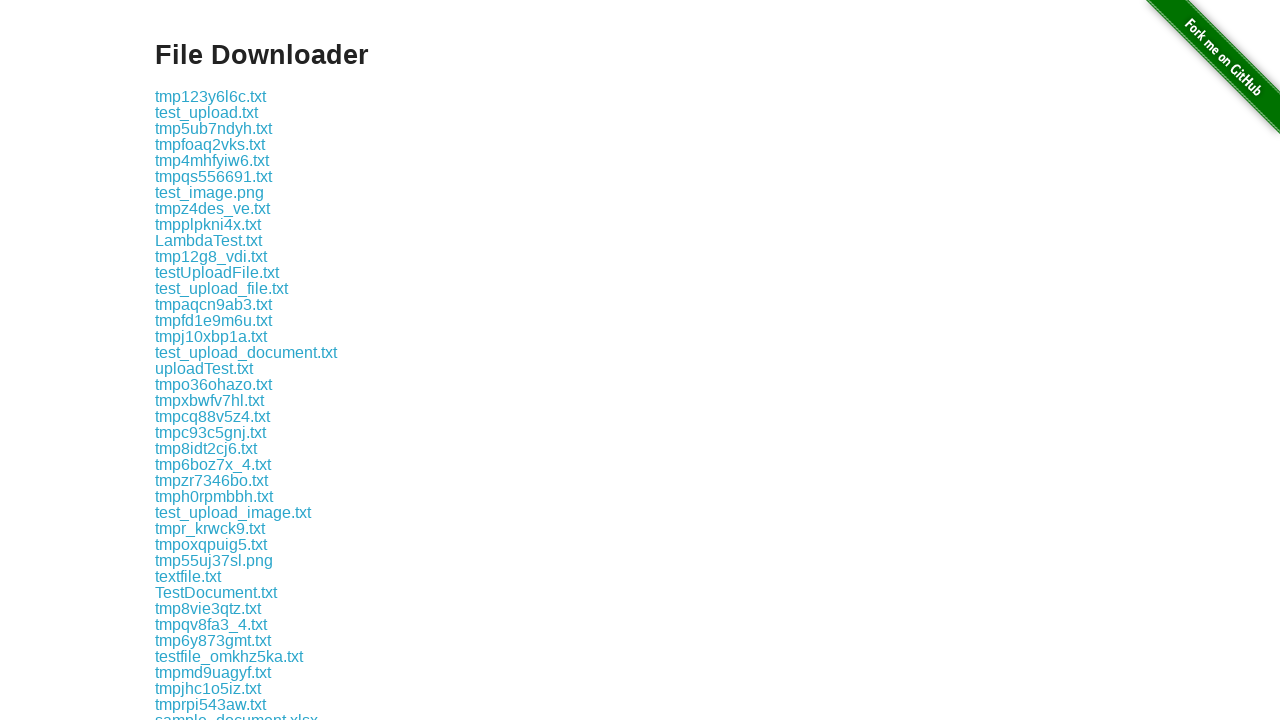

Located all download links on the page
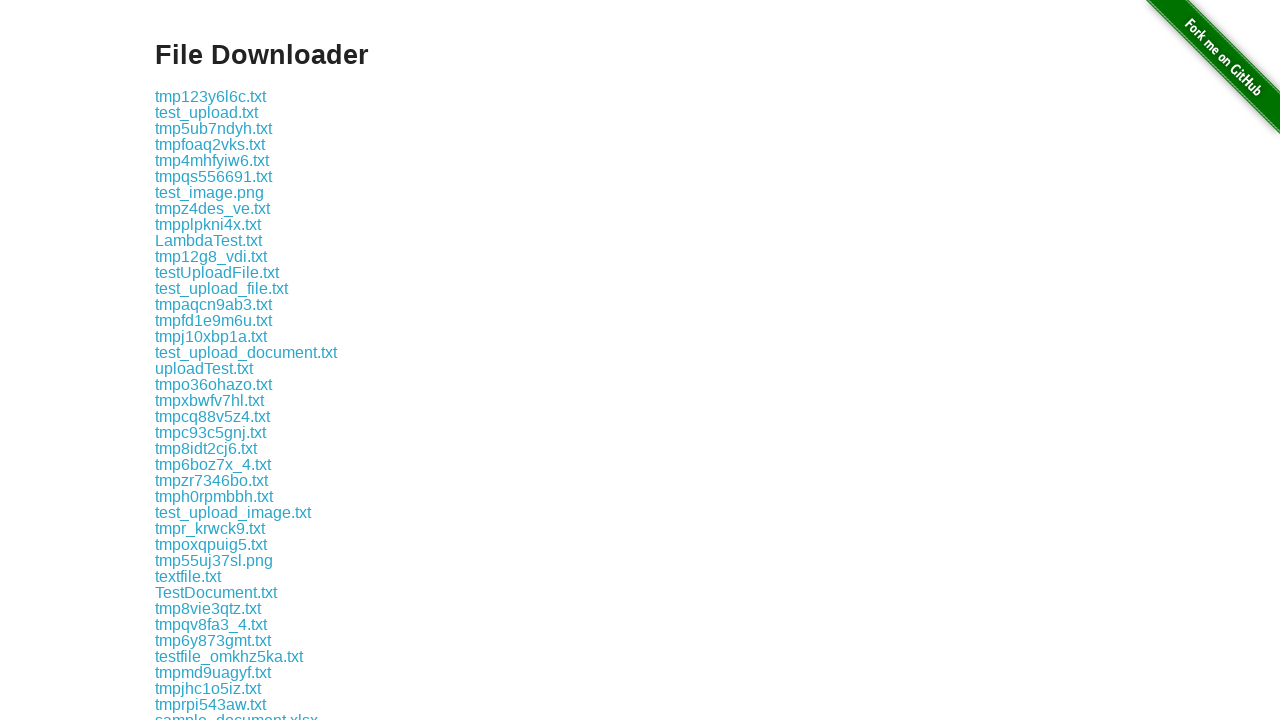

Clicked the second download link to initiate file download at (206, 112) on a[href^='down'] >> nth=1
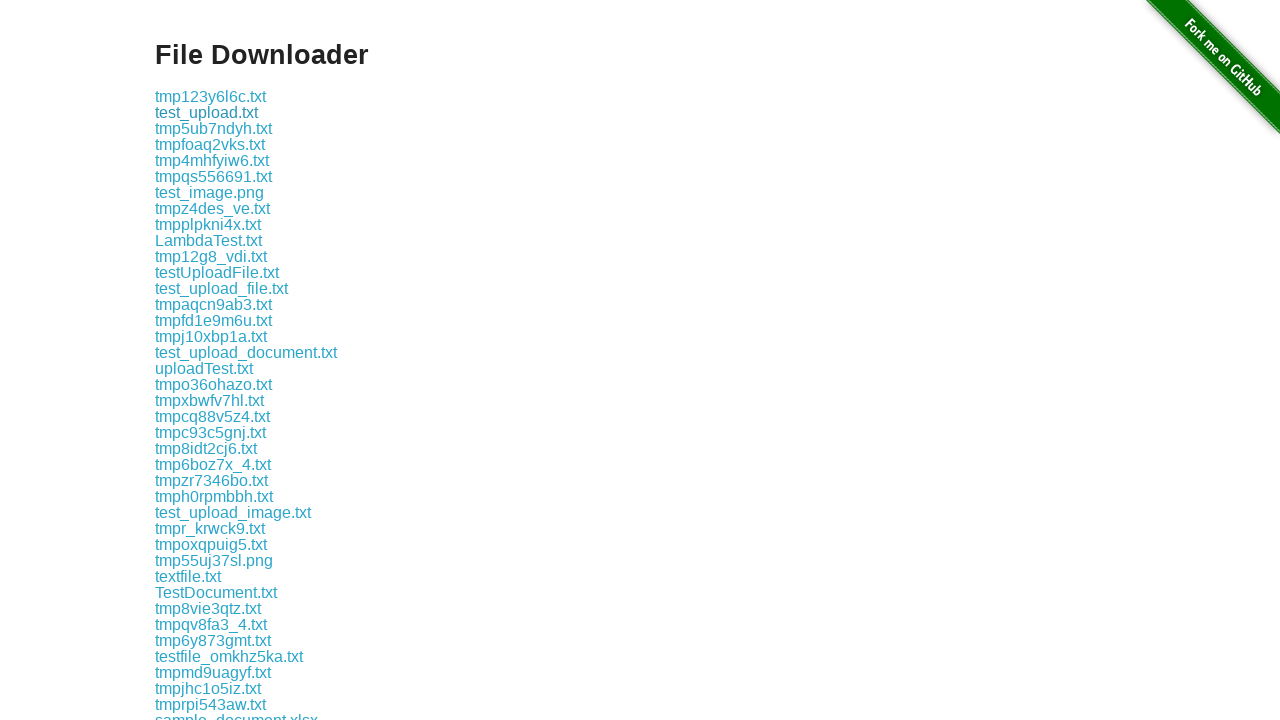

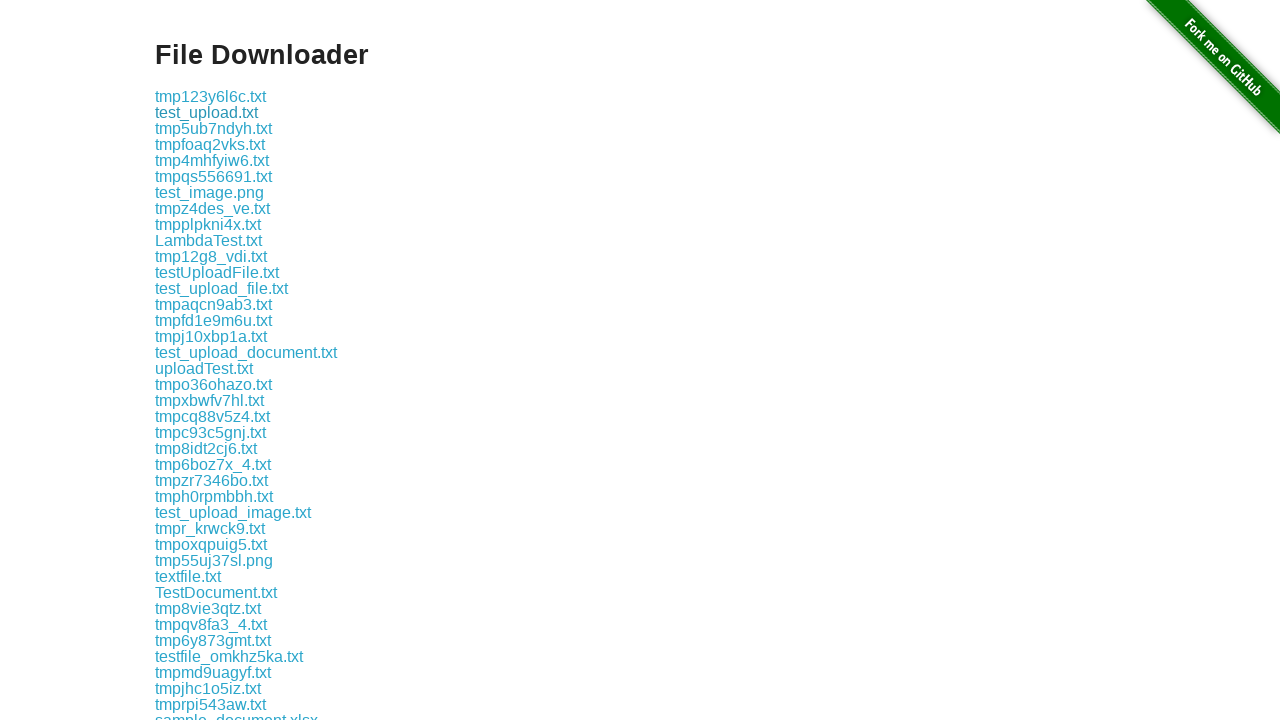